Tests text input functionality by navigating to the text input page, filling a field, and submitting with Enter key

Starting URL: https://www.qa-practice.com/

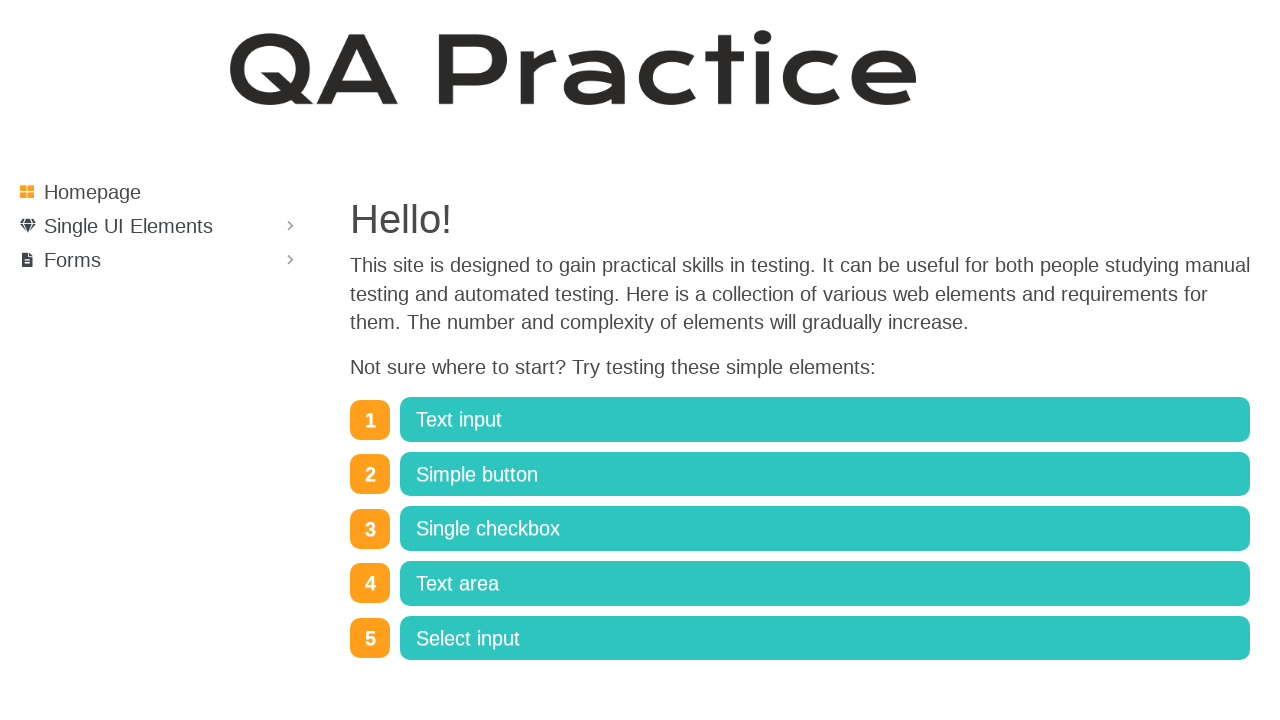

Clicked on 'Text input' link at (825, 420) on internal:role=link[name="Text input"i]
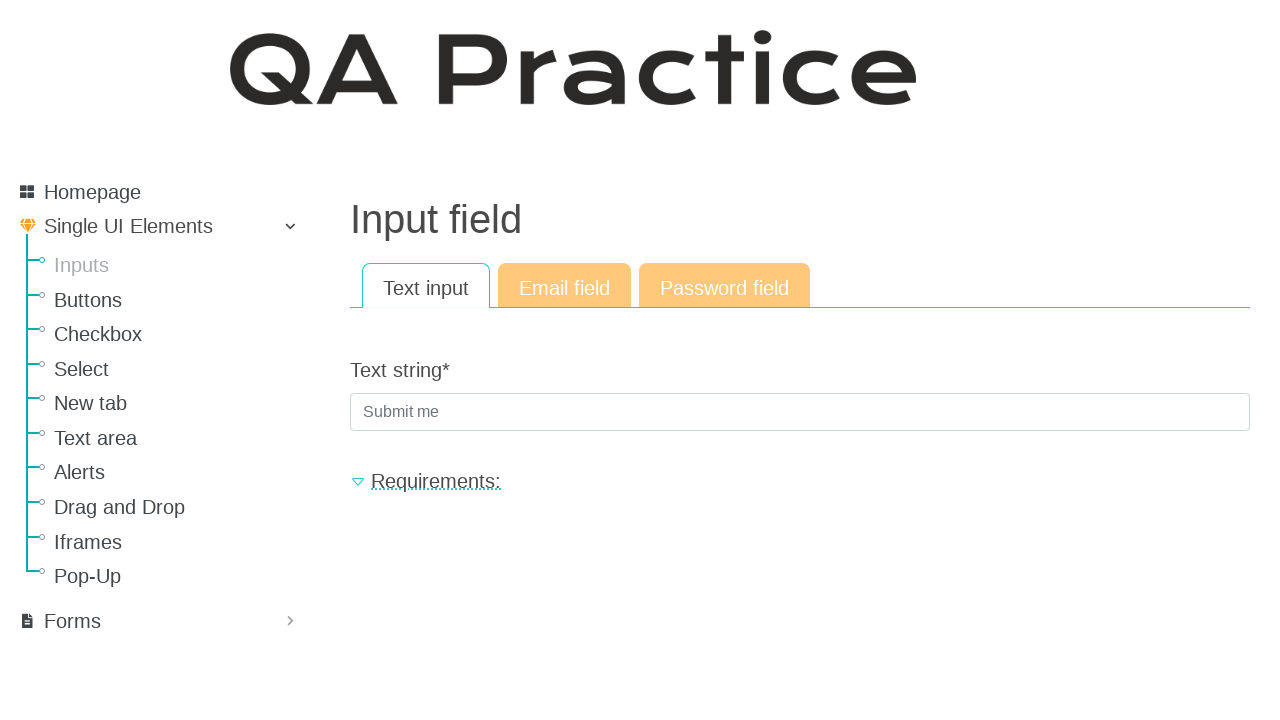

Filled text input field with 'some text' on #id_text_string
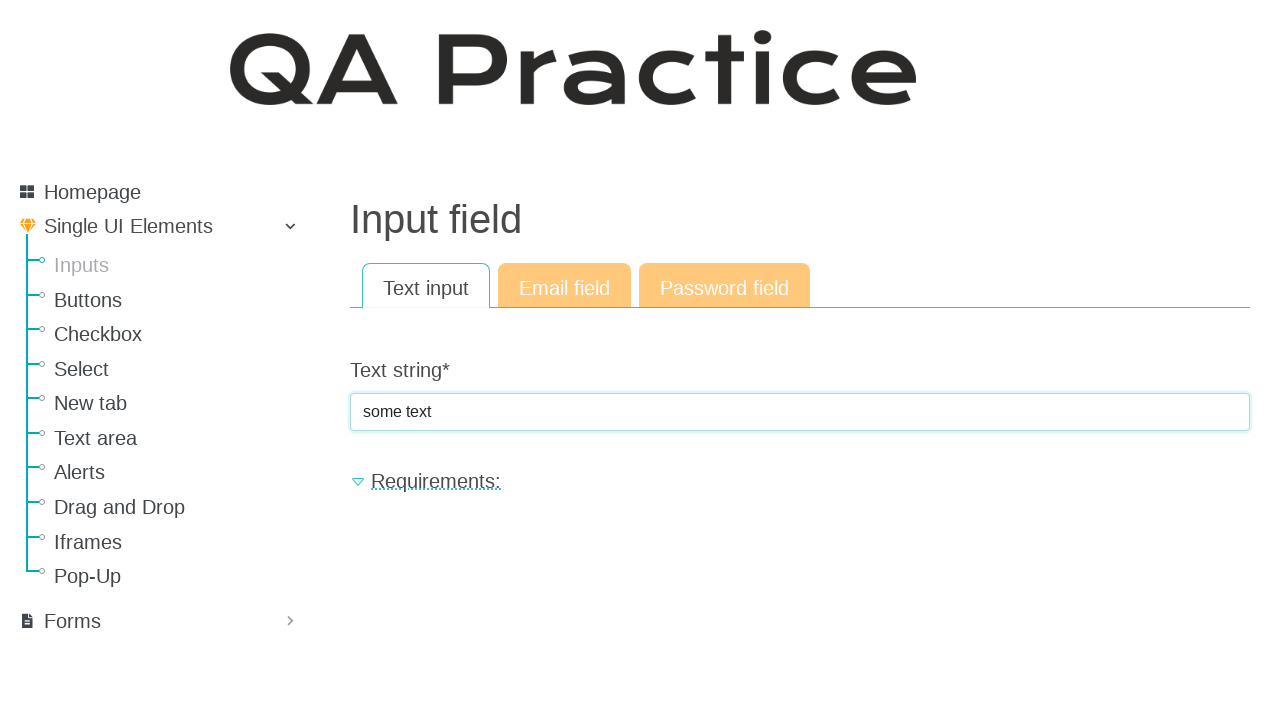

Submitted form by pressing Enter key on #id_text_string
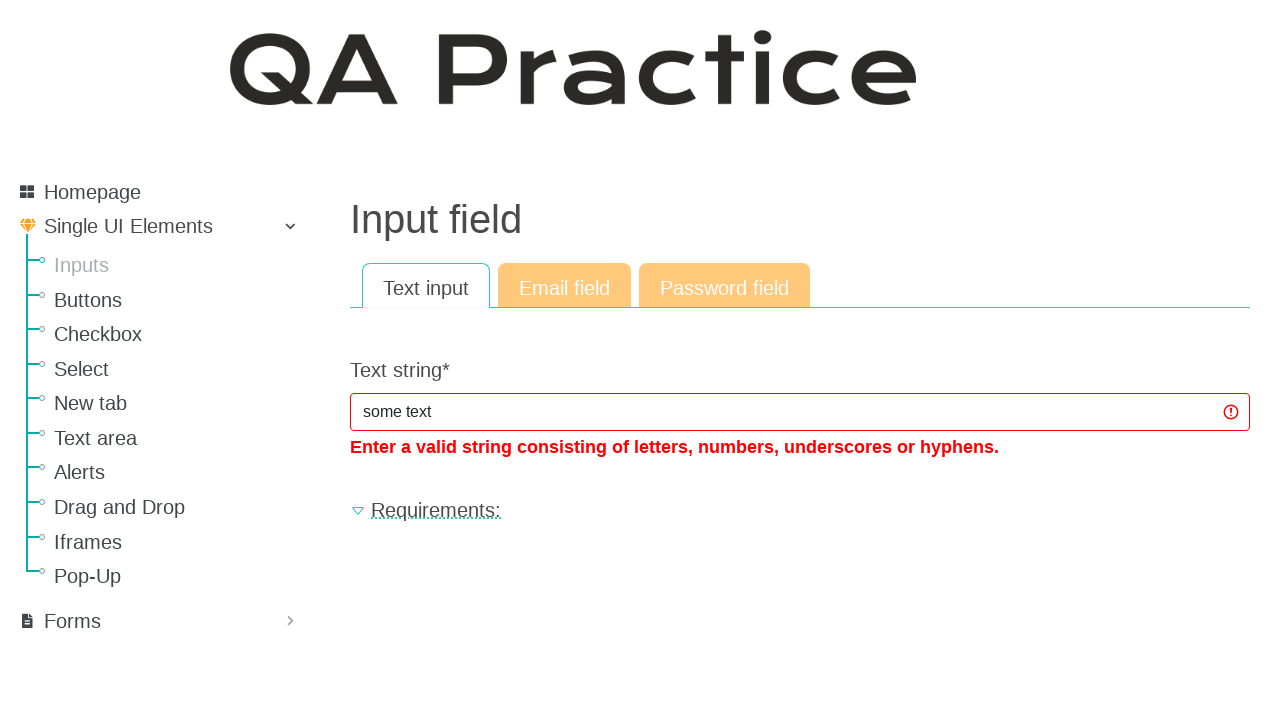

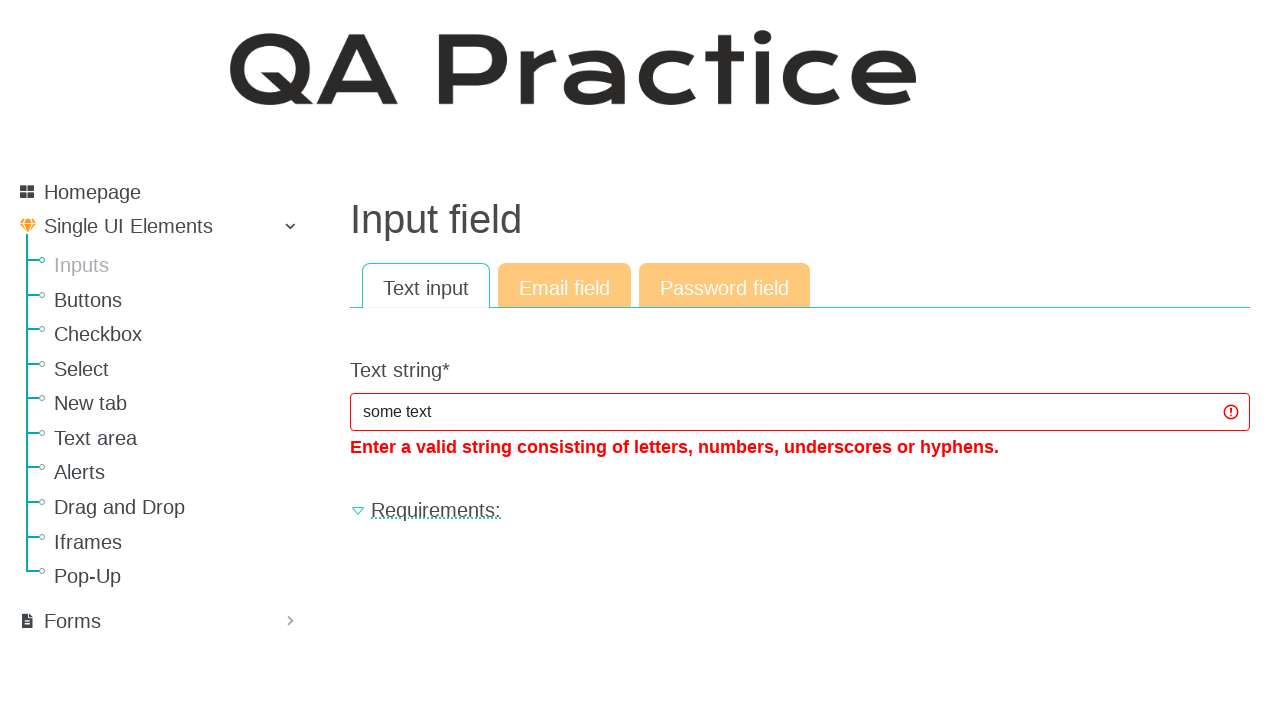